Tests the date calculator by selecting various month and day values from dropdown menus and entering a year value to perform date calculations

Starting URL: https://www.calculator.net/date-calculator.html

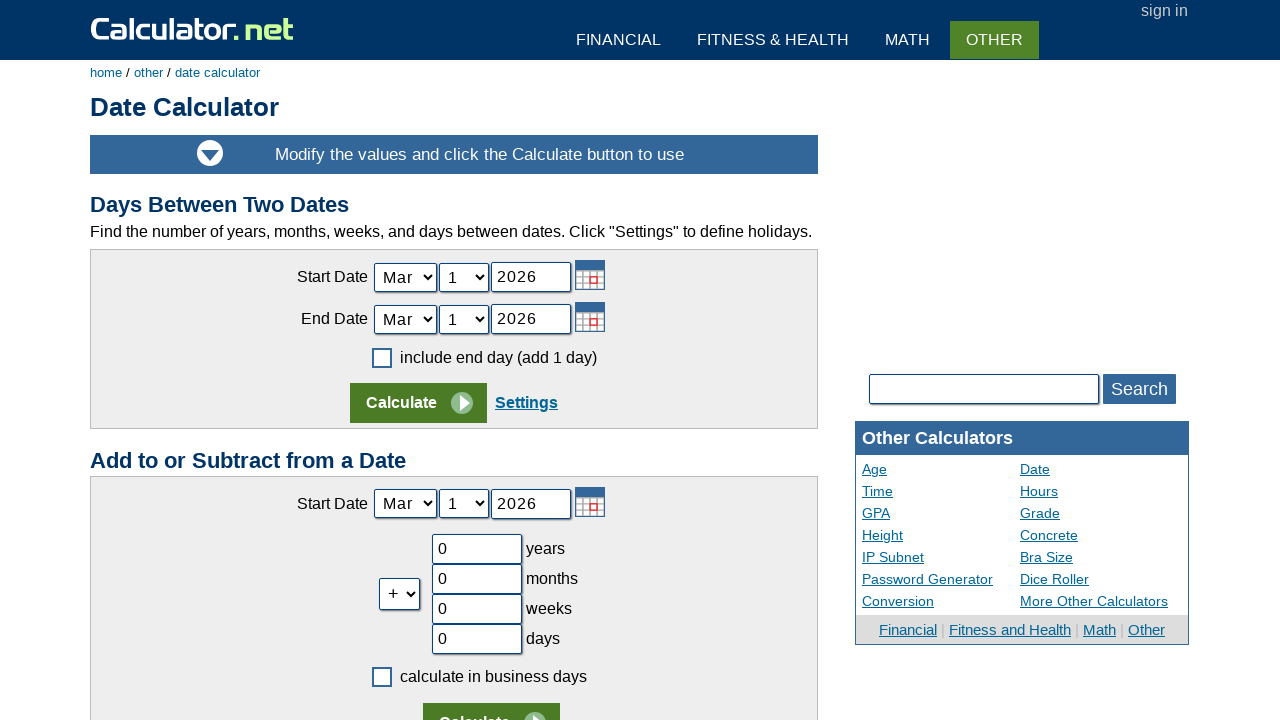

Selected November from first date month dropdown on #today_Month_ID
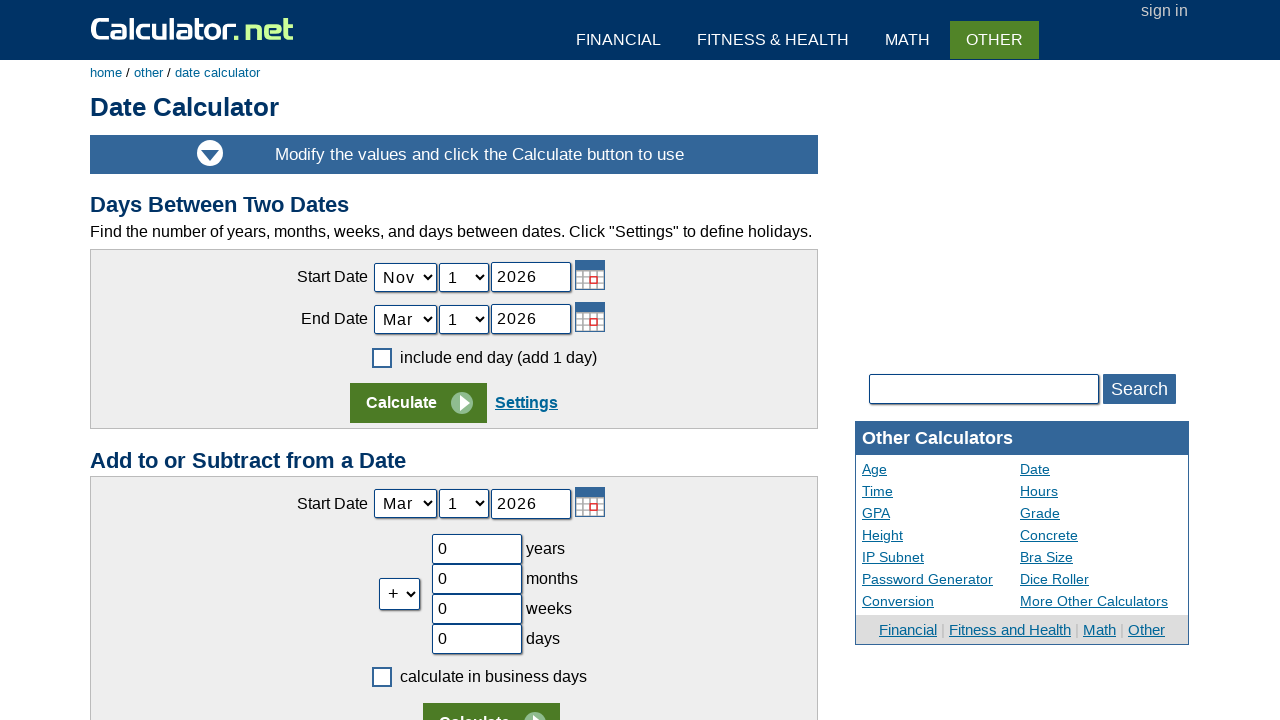

Selected day 1 from first date day dropdown on #today_Day_ID
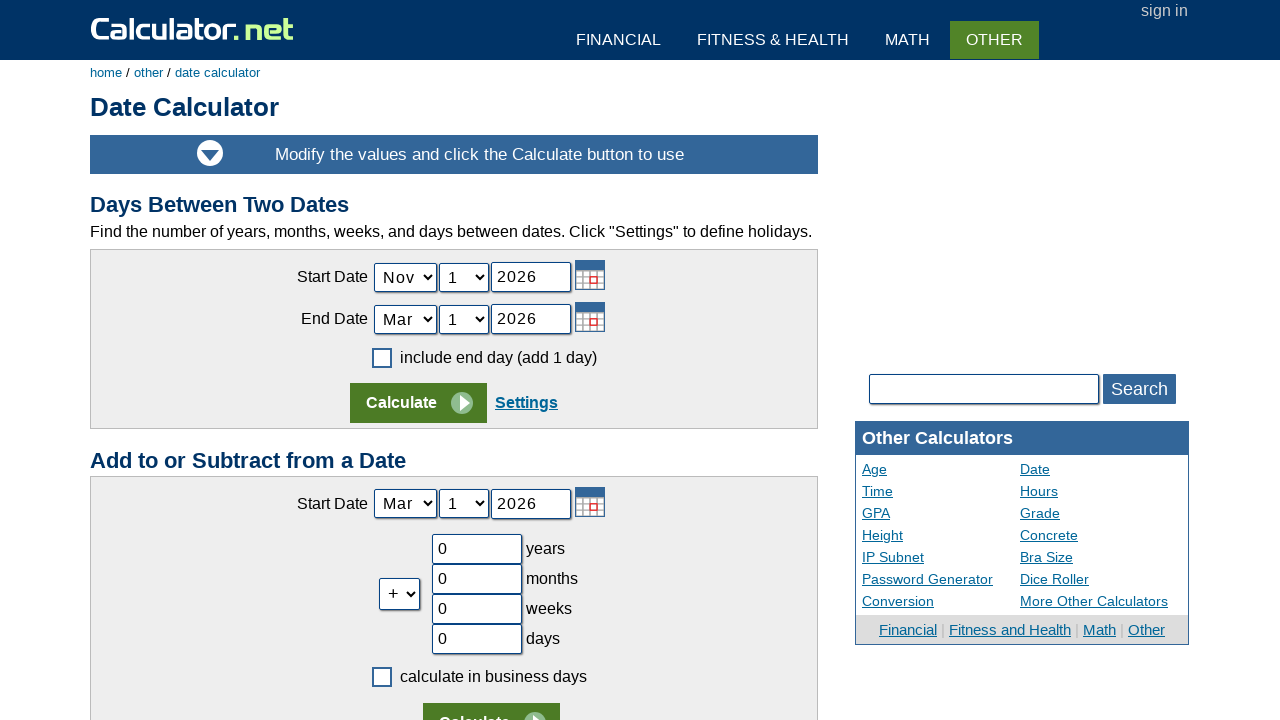

Selected March from age at month dropdown on #ageat_Month_ID
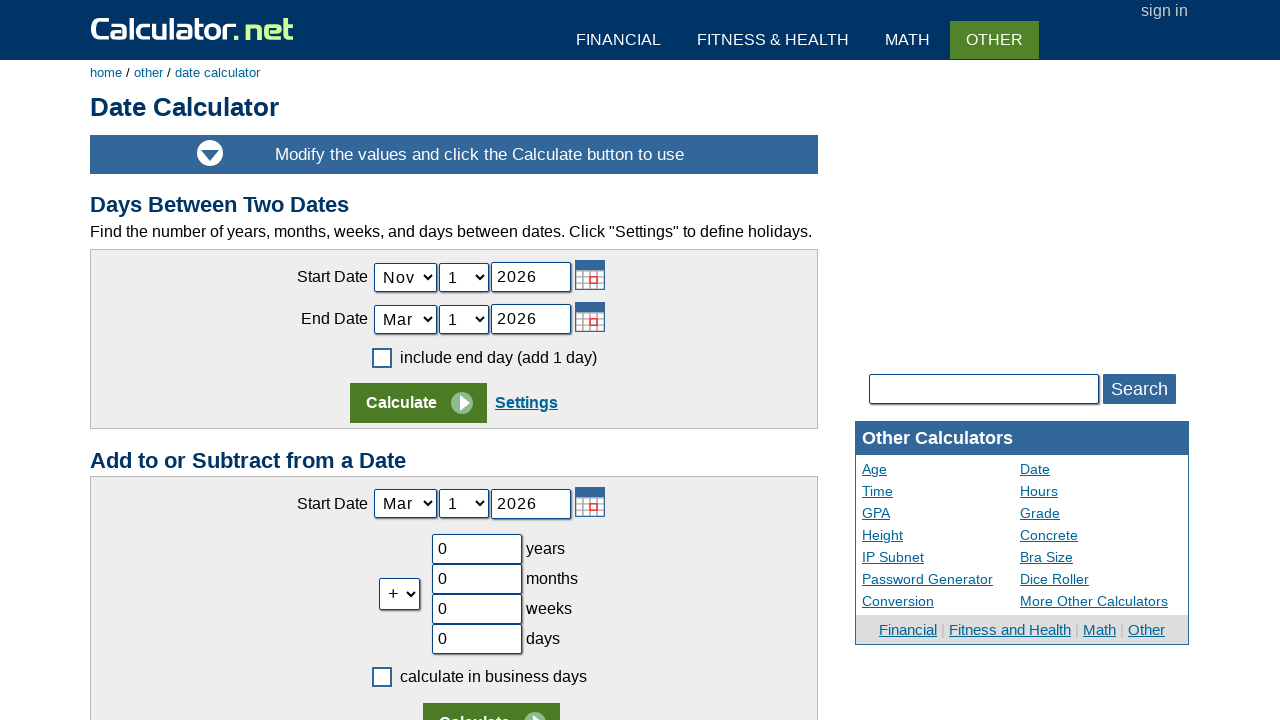

Selected day 23 from age at day dropdown on #ageat_Day_ID
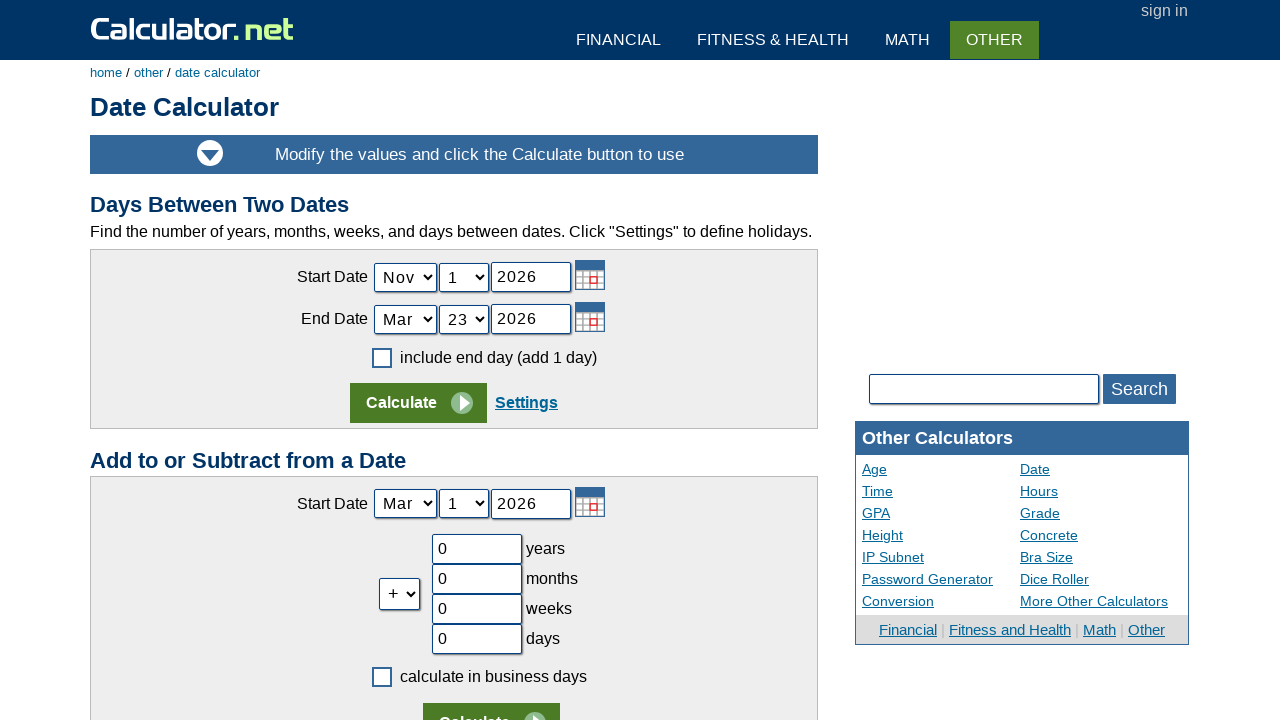

Selected April from second date month dropdown on #today2_Month_ID
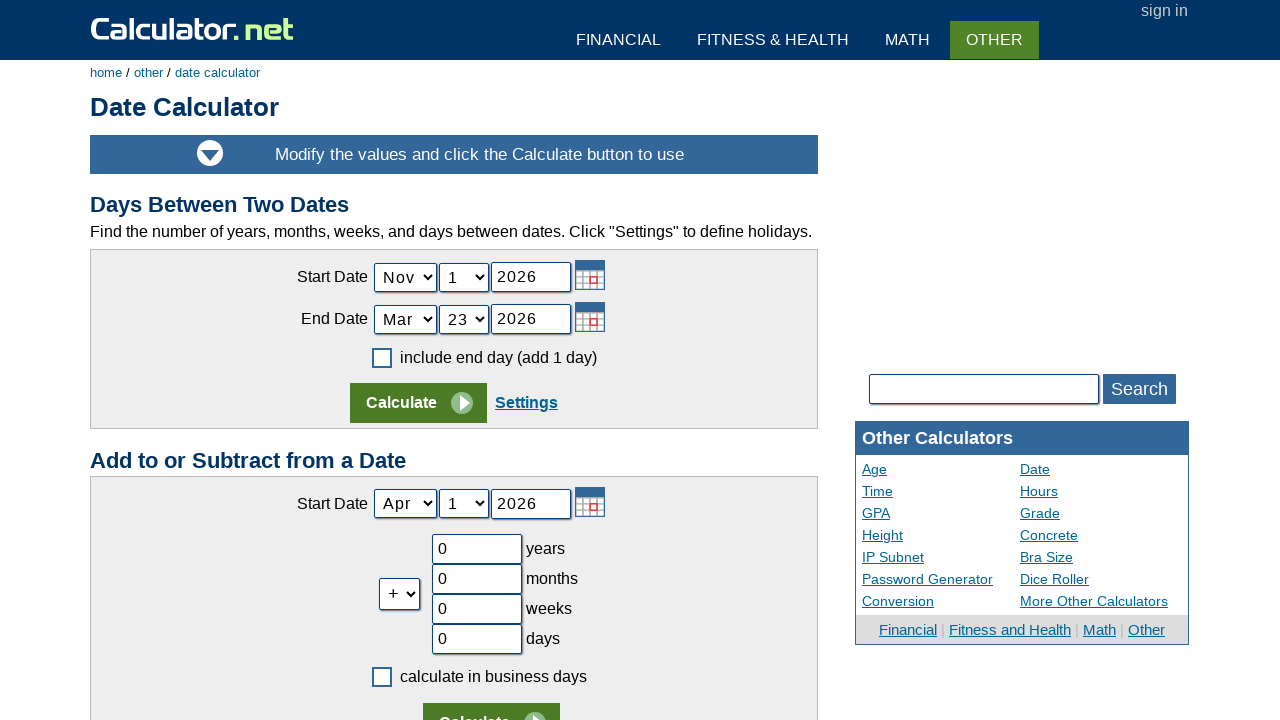

Selected day 6 from second date day dropdown on #today2_Day_ID
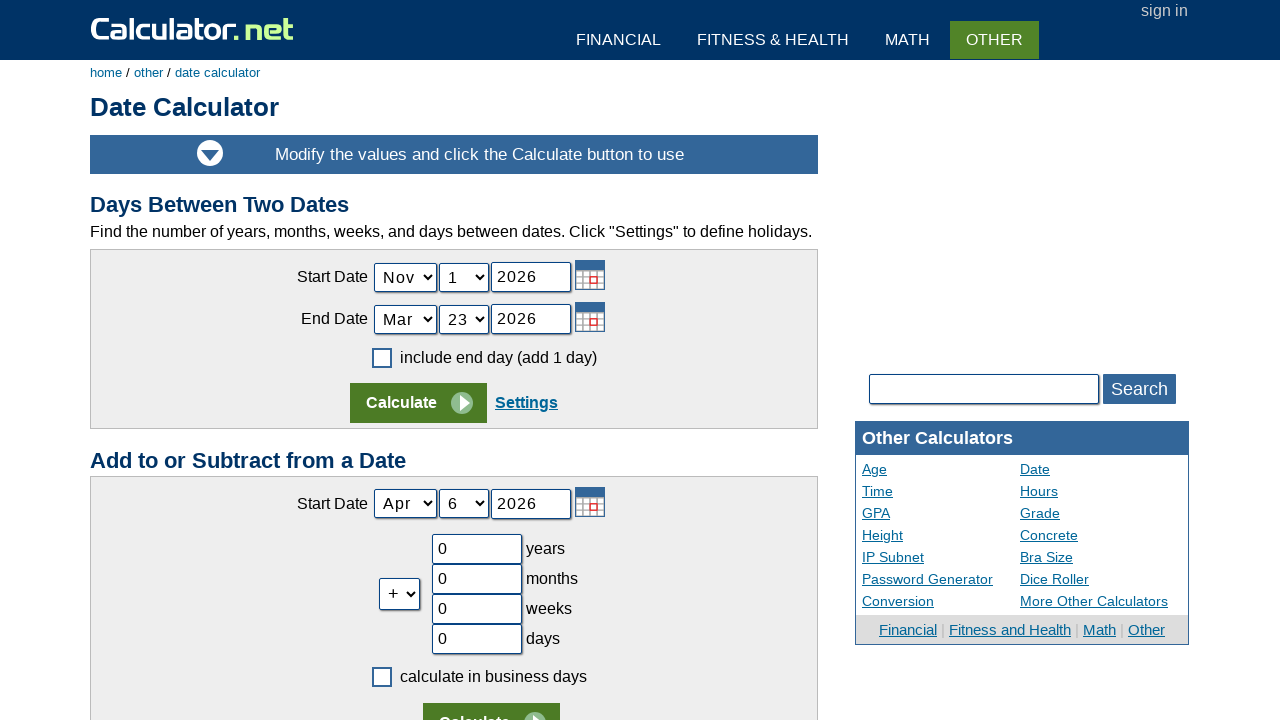

Selected operation type from dropdown on #c2op
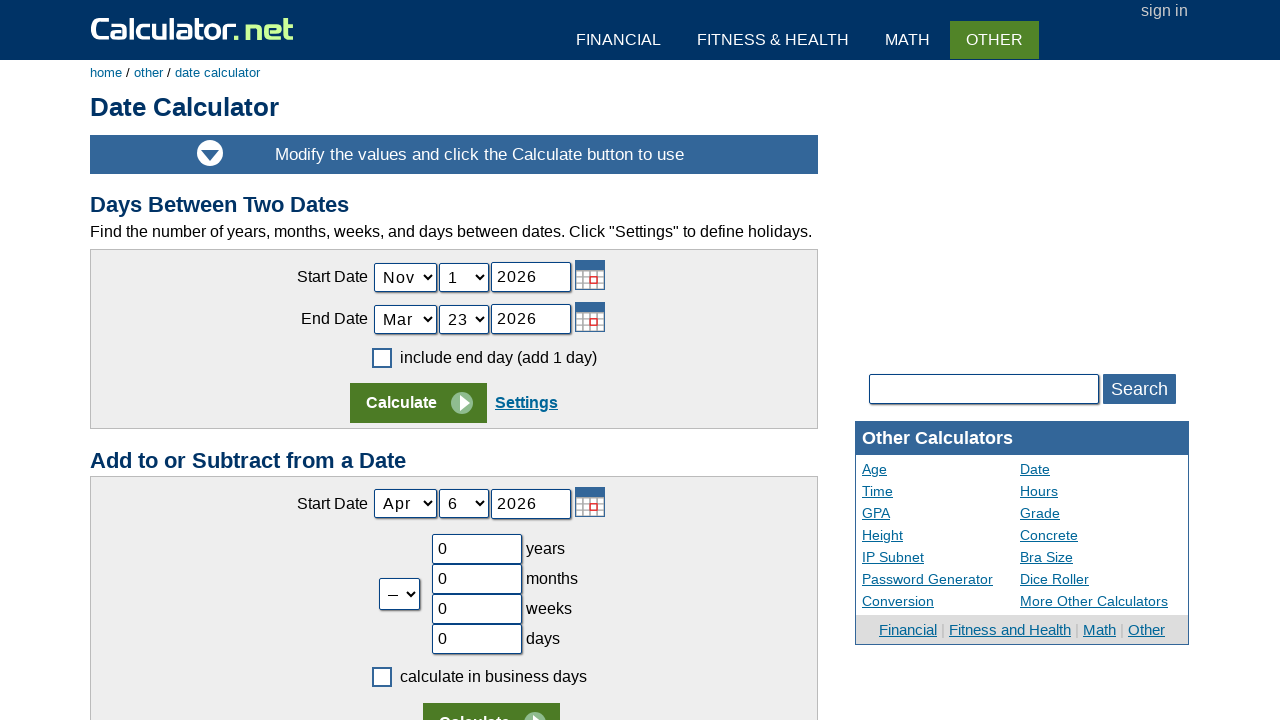

Clicked on second date year field at (531, 504) on #today2_Year_ID
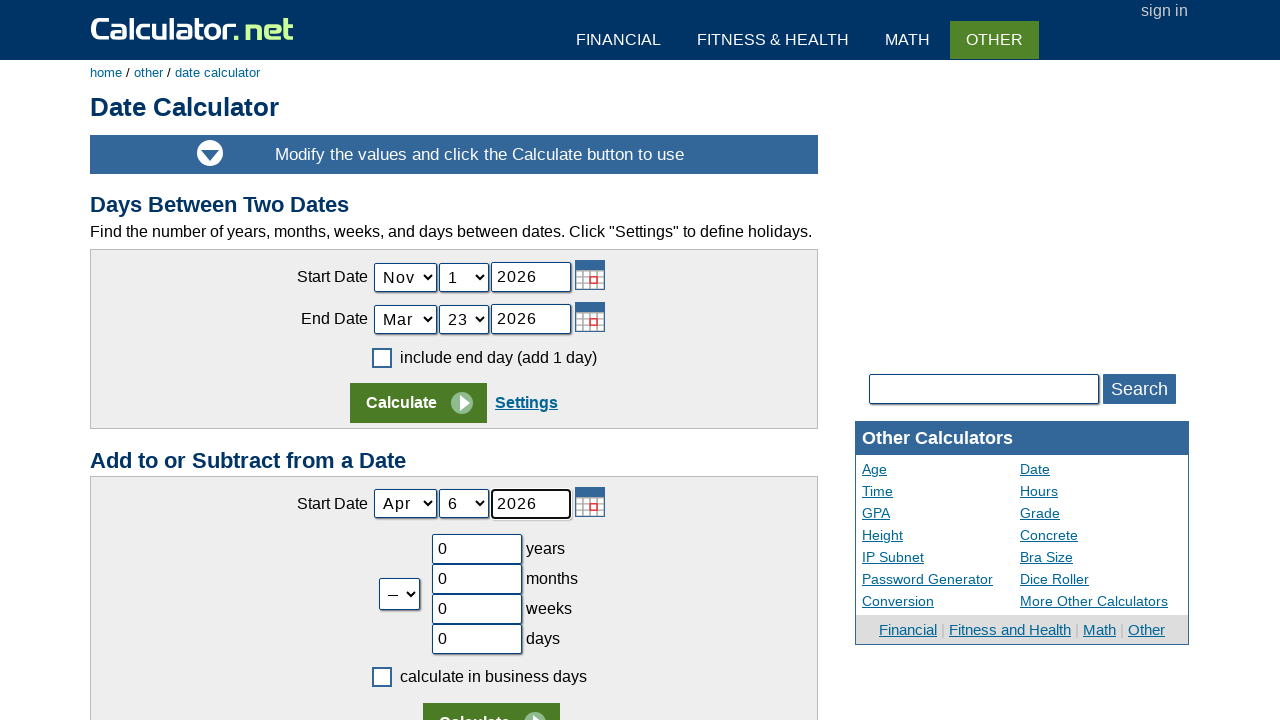

Entered year 1993 in second date year field on #today2_Year_ID
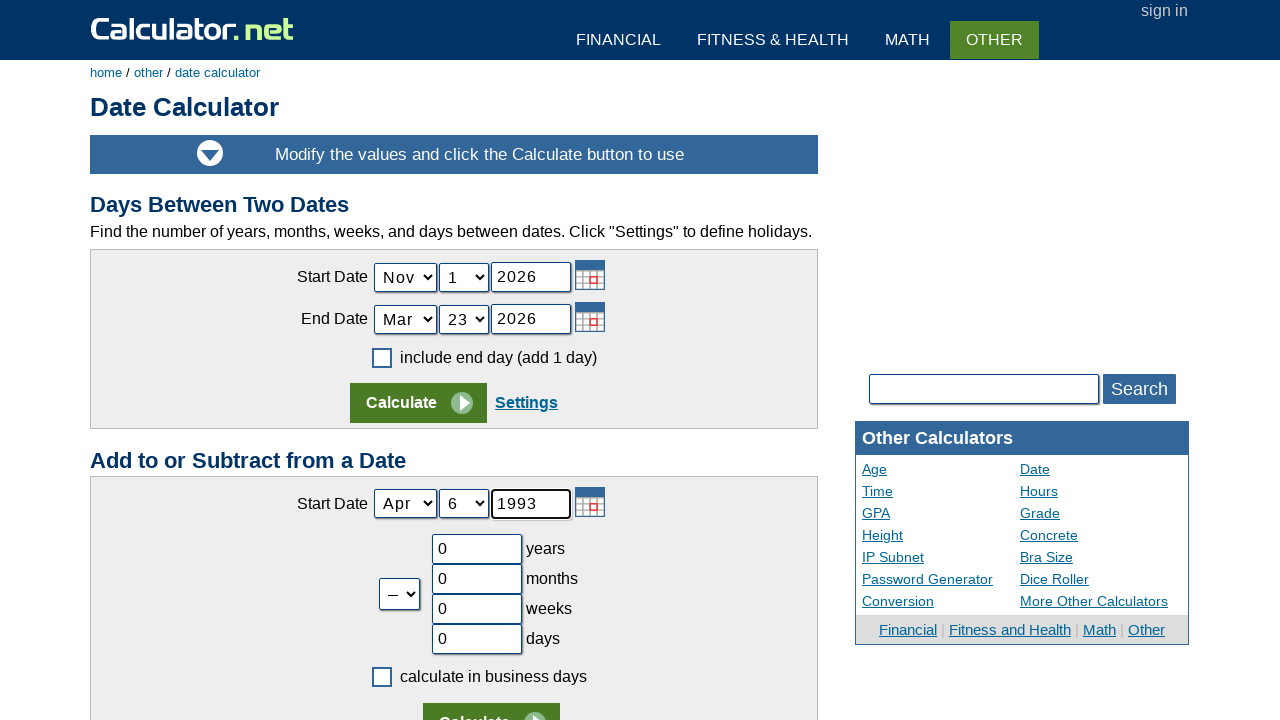

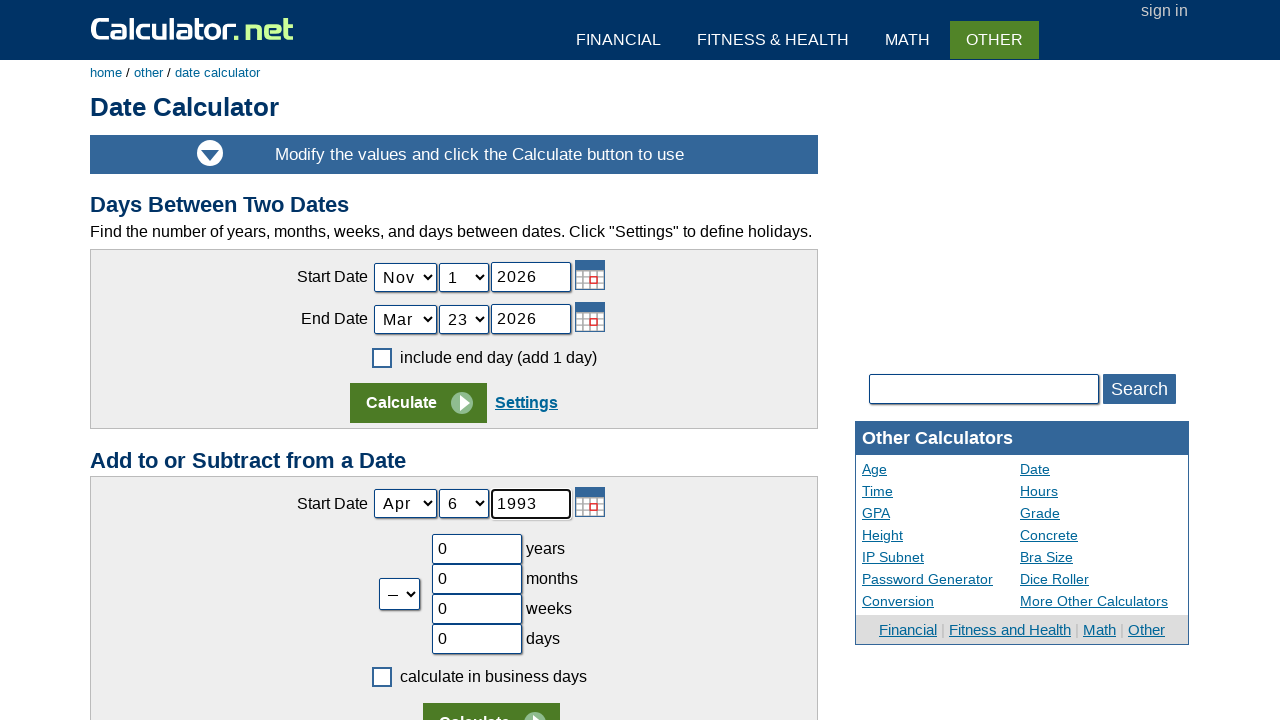